Tests auto-complete functionality by entering multiple color values in both multi-select and single-select auto-complete fields

Starting URL: https://demoqa.com/auto-complete

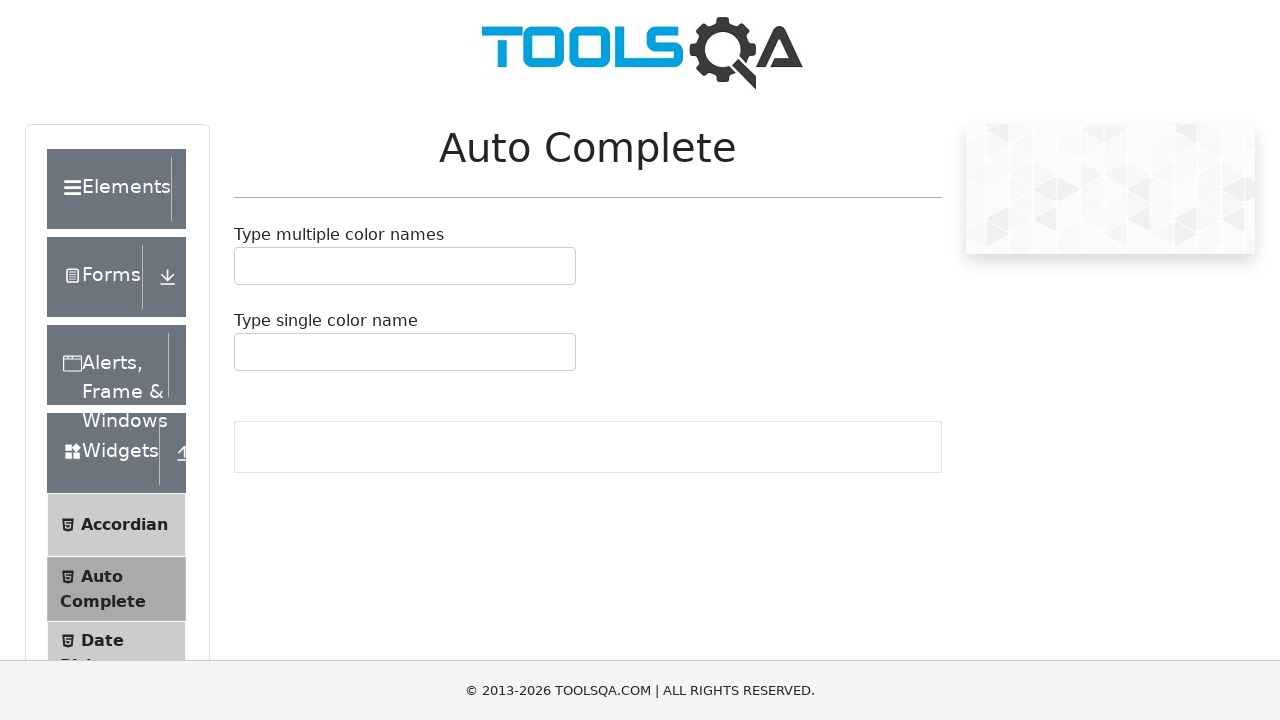

Typed 'Yellow' in multi-select auto-complete field on #autoCompleteMultipleInput
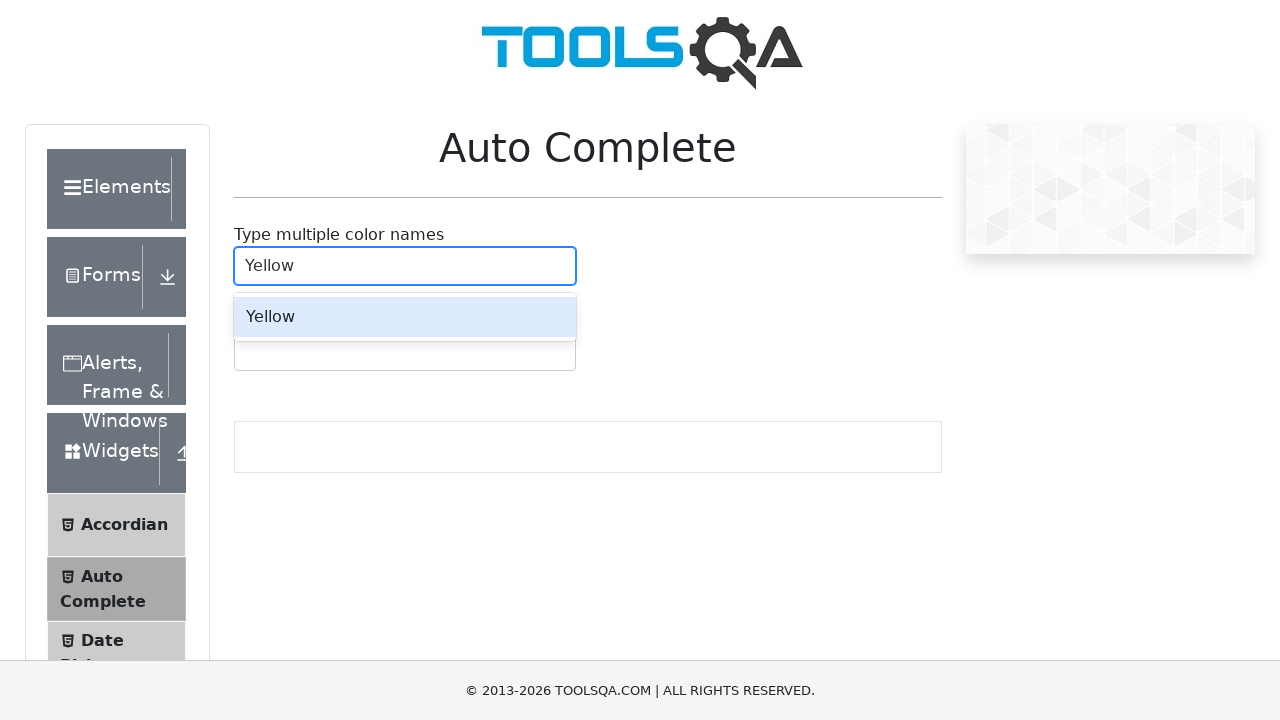

Pressed ArrowDown to navigate dropdown options on #autoCompleteMultipleInput
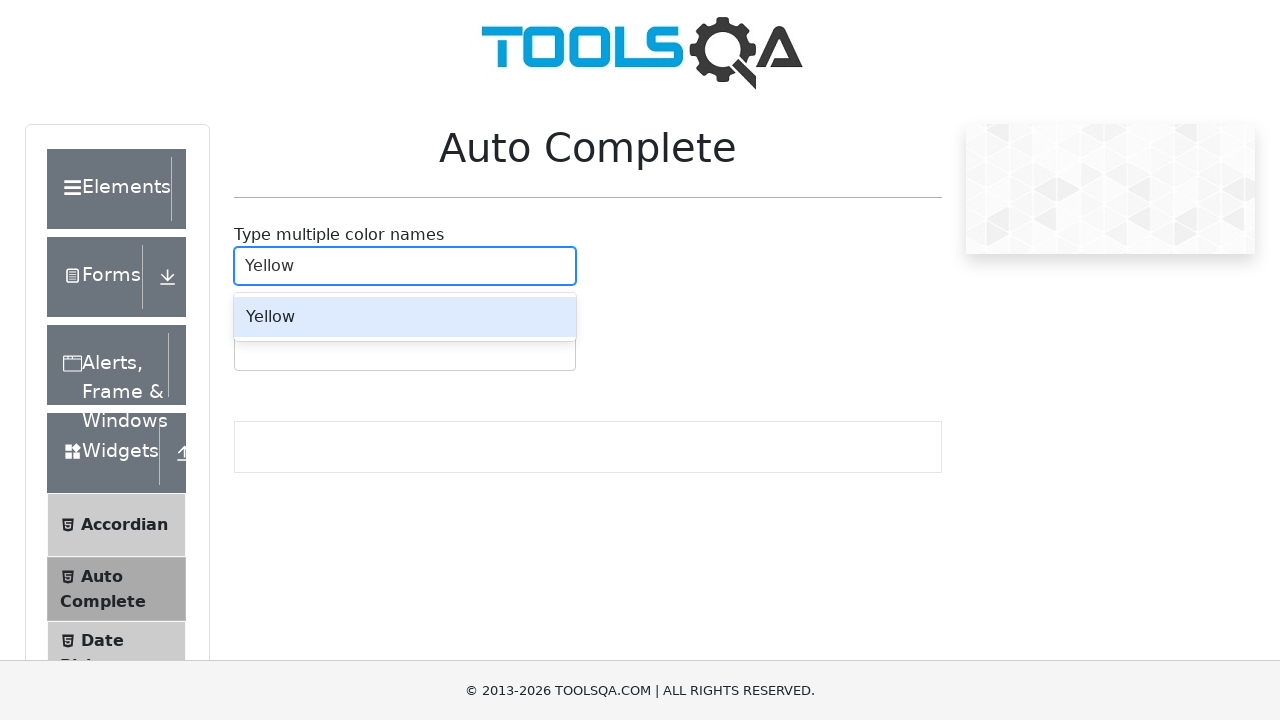

Pressed Enter to select 'Yellow' on #autoCompleteMultipleInput
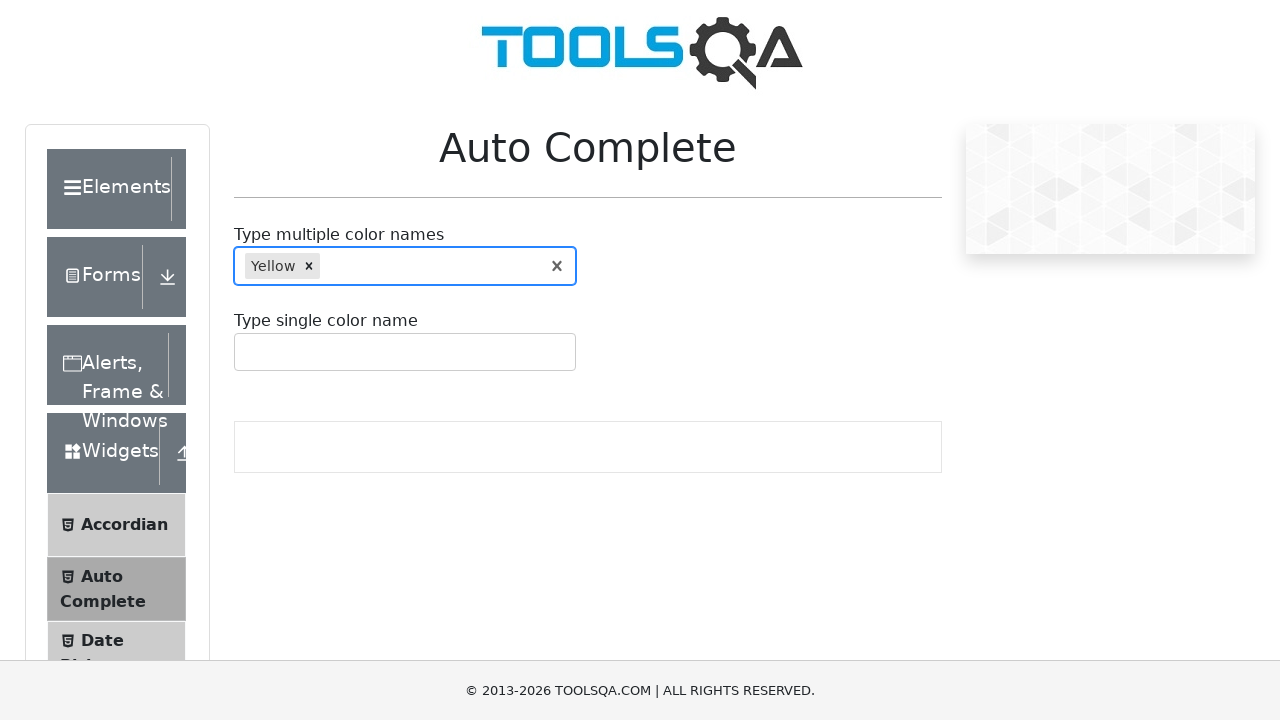

Typed 'green' in multi-select auto-complete field on #autoCompleteMultipleInput
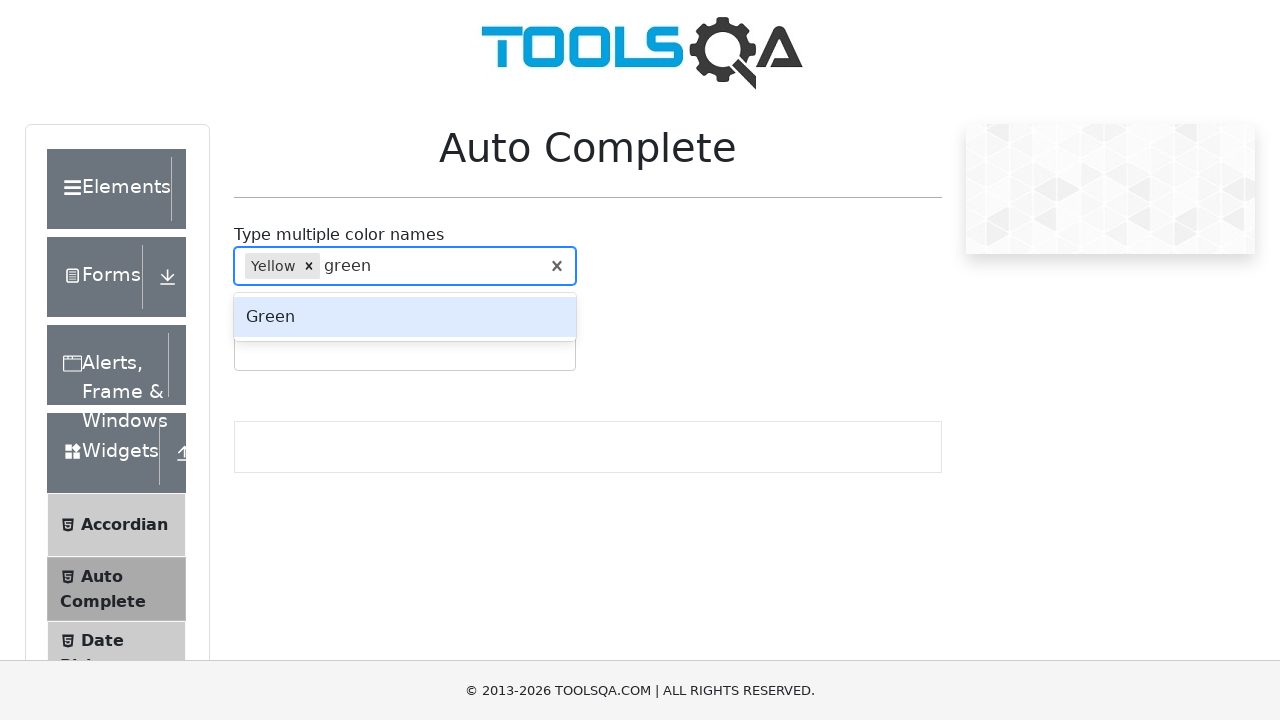

Pressed Enter to select 'green' on #autoCompleteMultipleInput
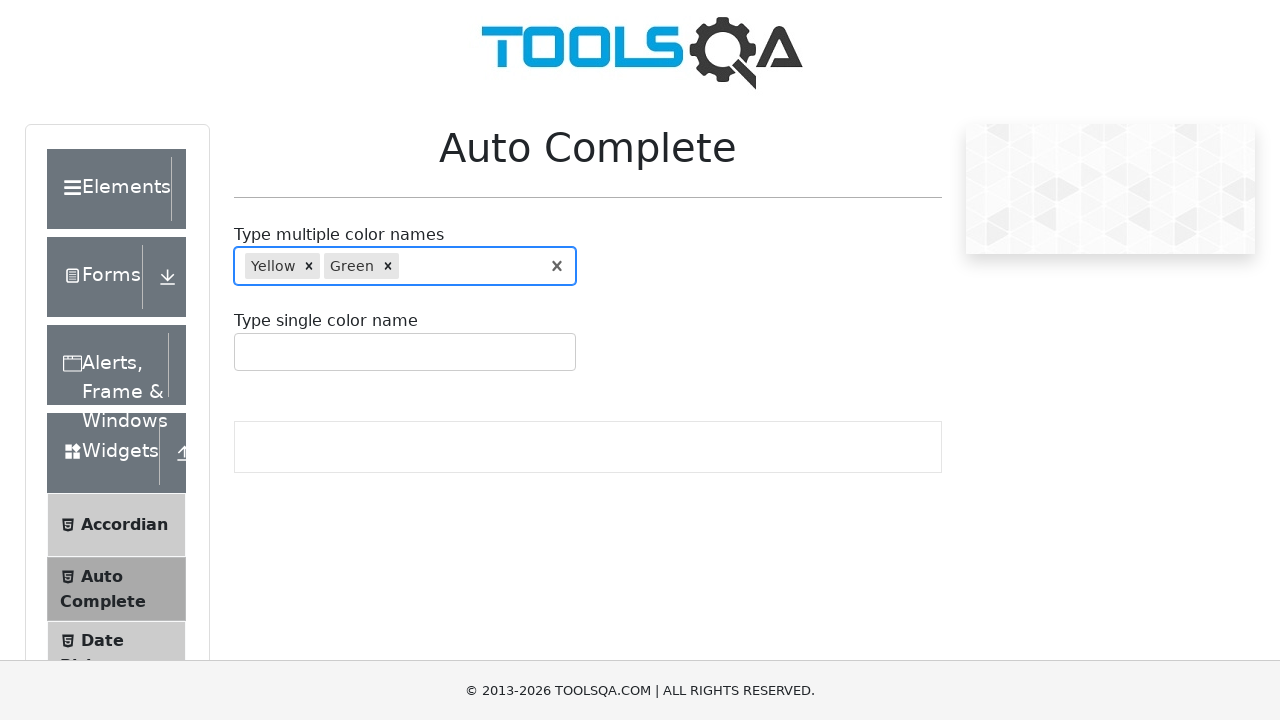

Typed 'blue' in multi-select auto-complete field on #autoCompleteMultipleInput
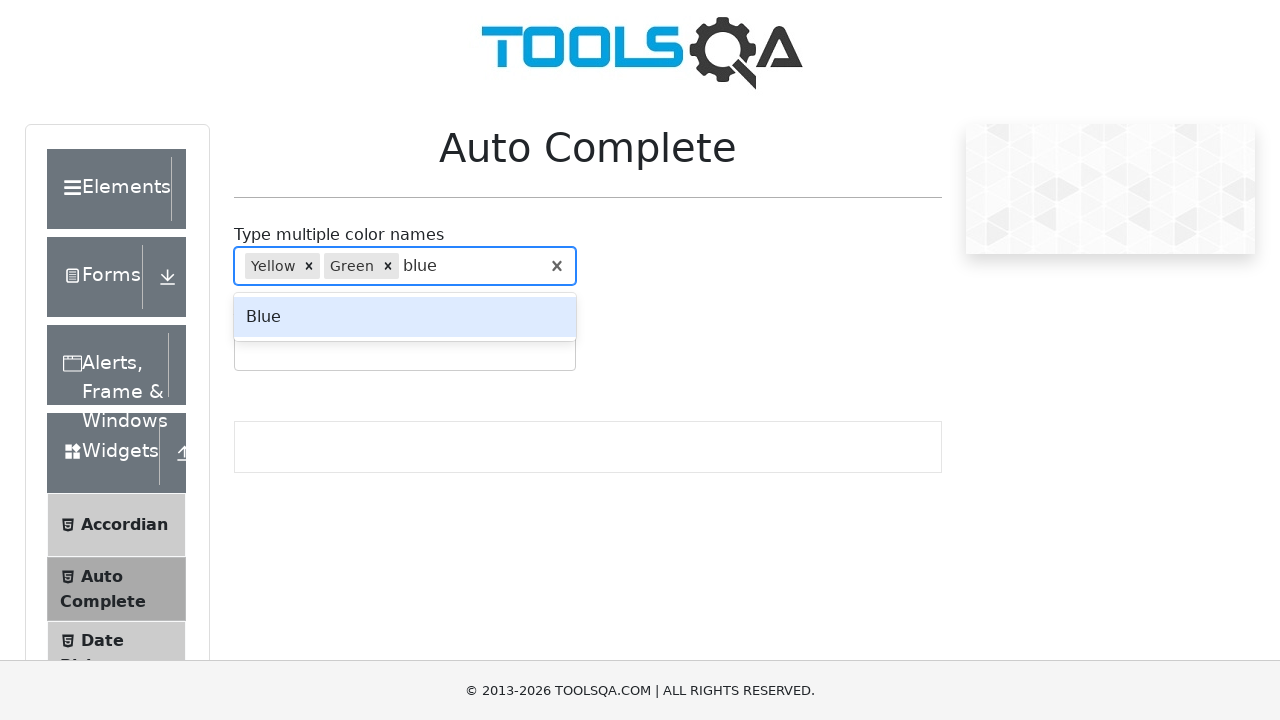

Pressed Enter to select 'blue' on #autoCompleteMultipleInput
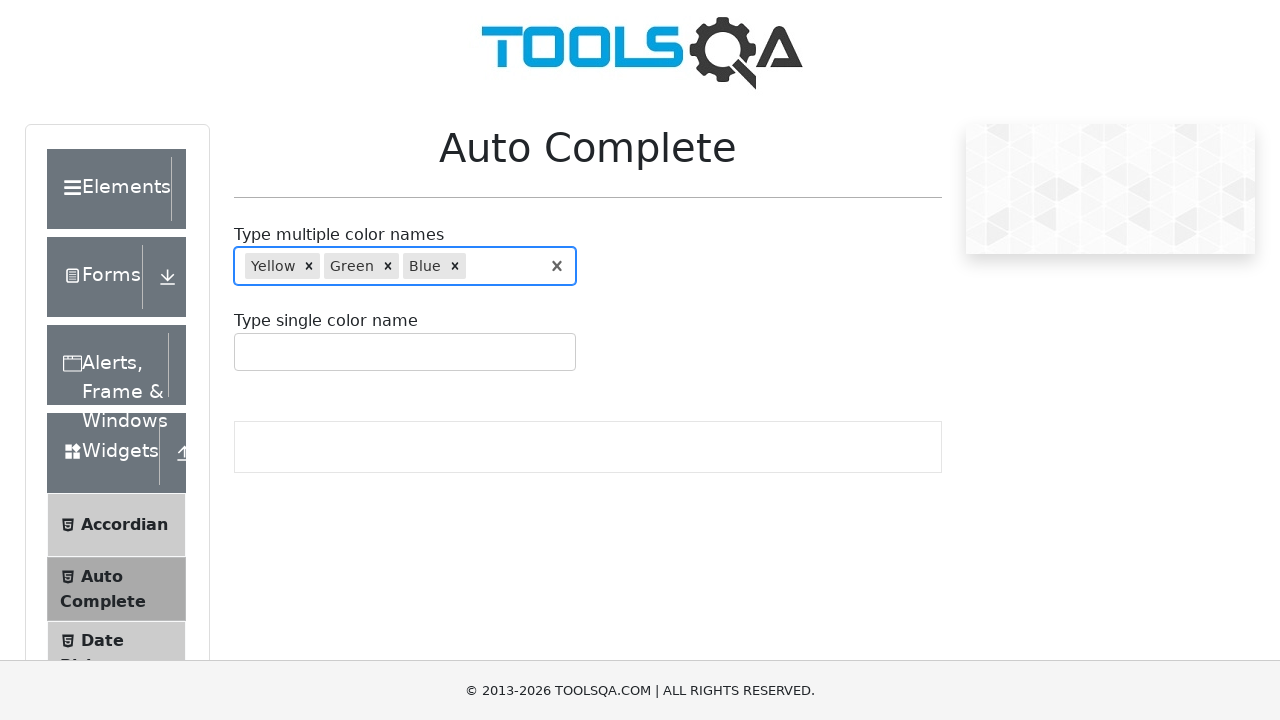

Typed 'orange' in multi-select auto-complete field on #autoCompleteMultipleInput
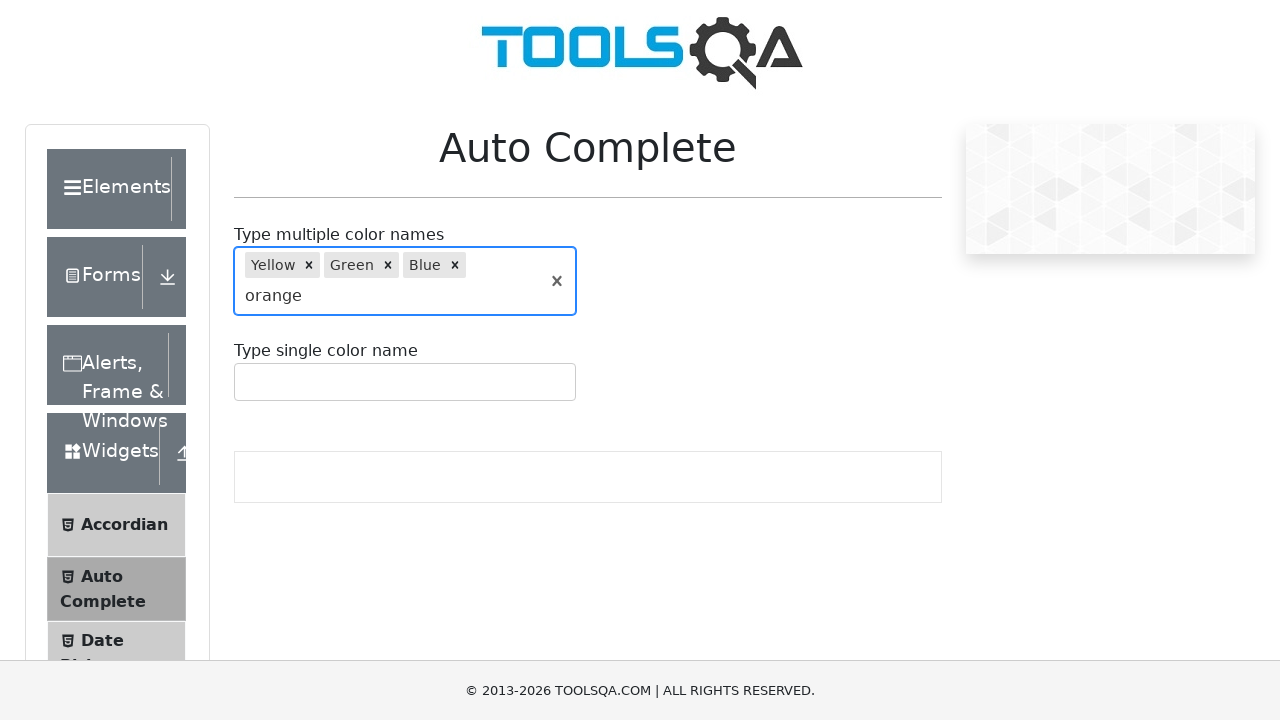

Pressed Enter to select 'orange' on #autoCompleteMultipleInput
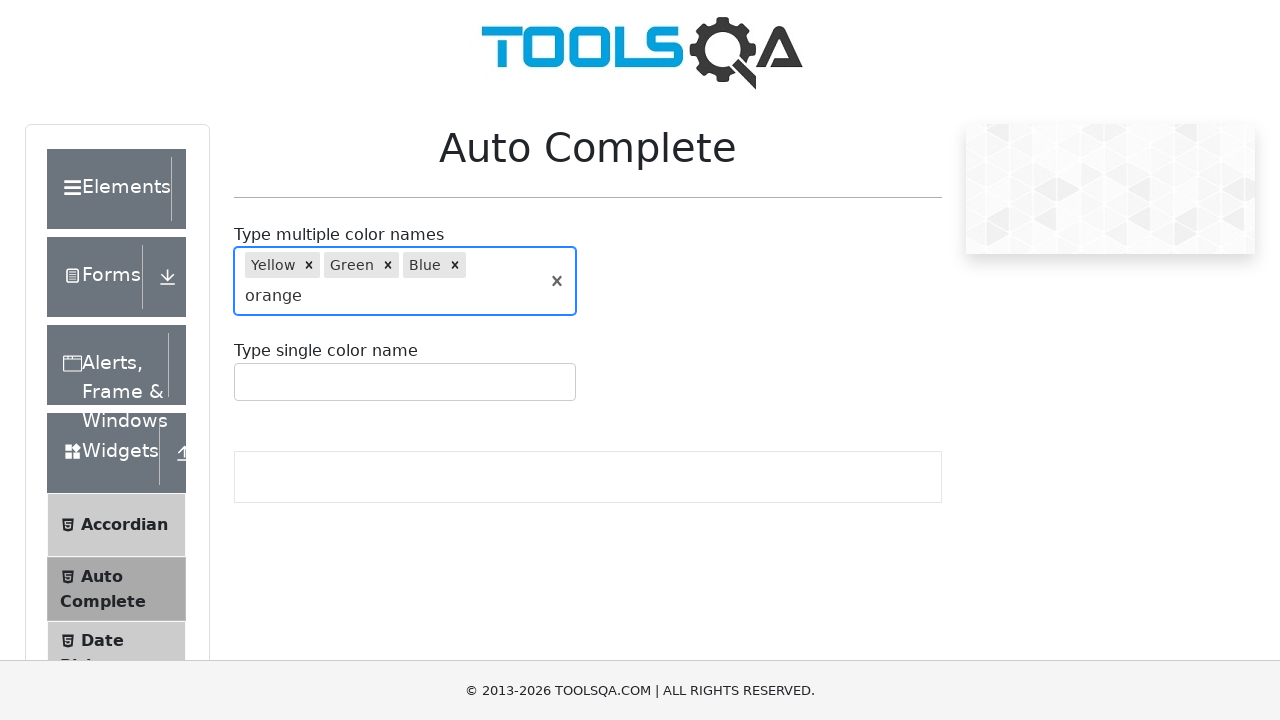

Typed 'Green' in single-select auto-complete field on #autoCompleteSingleInput
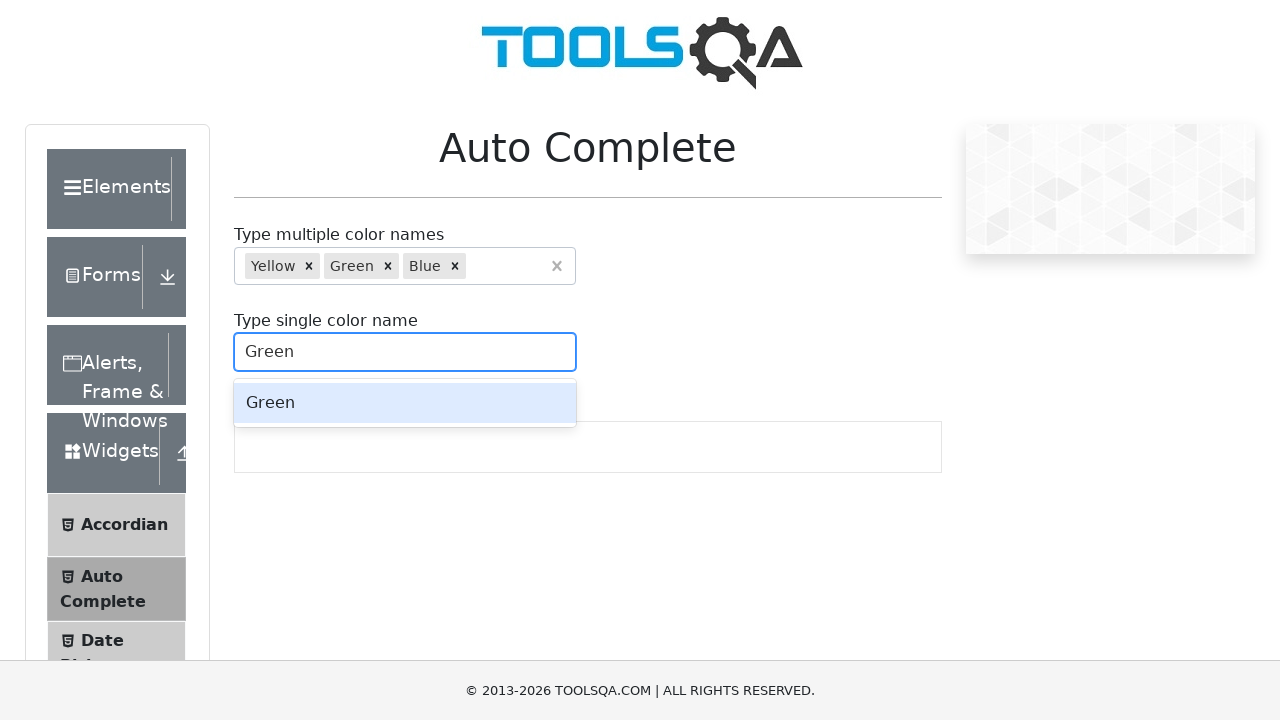

Pressed ArrowDown to navigate dropdown options on #autoCompleteSingleInput
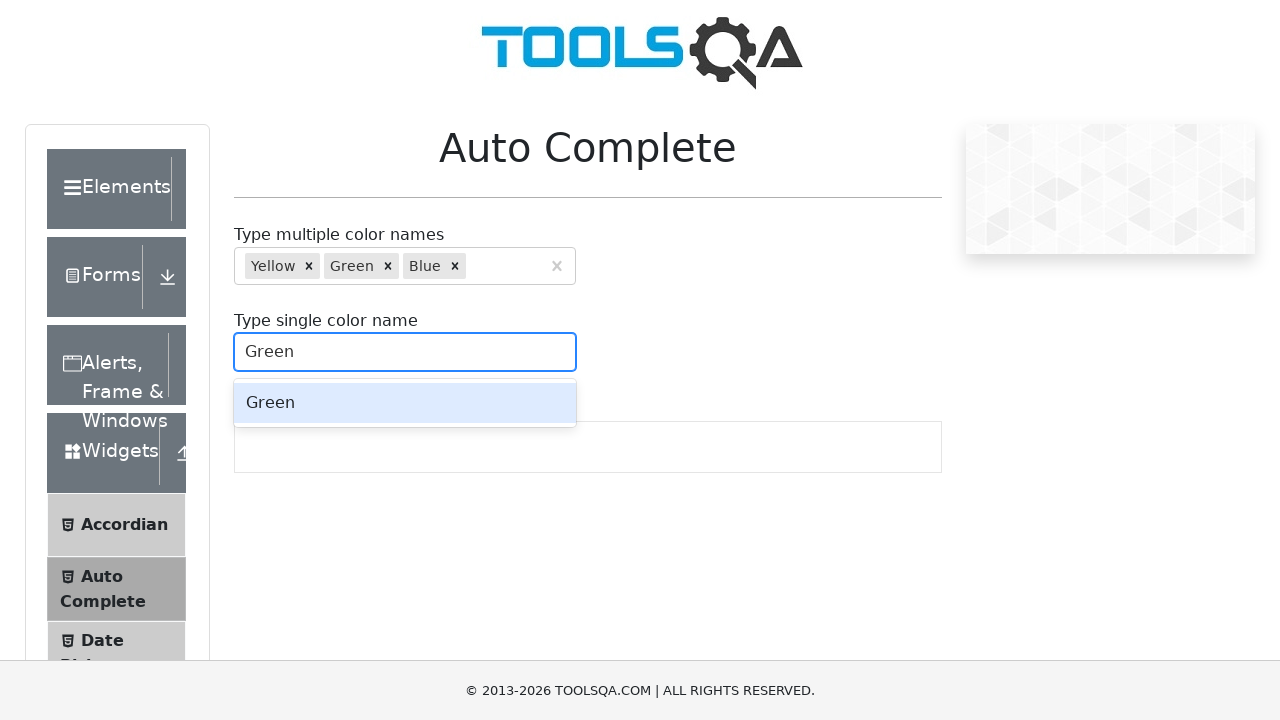

Pressed Enter to select 'Green' on #autoCompleteSingleInput
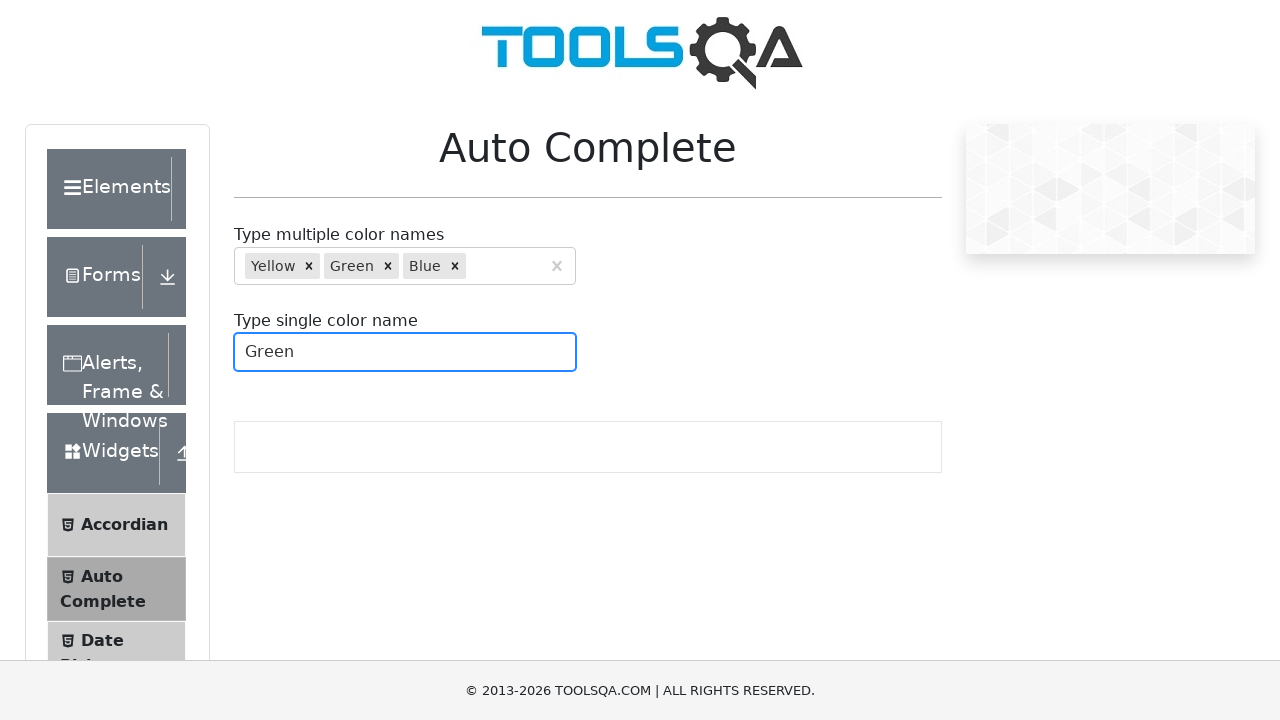

Typed 'orange' in single-select auto-complete field on #autoCompleteSingleInput
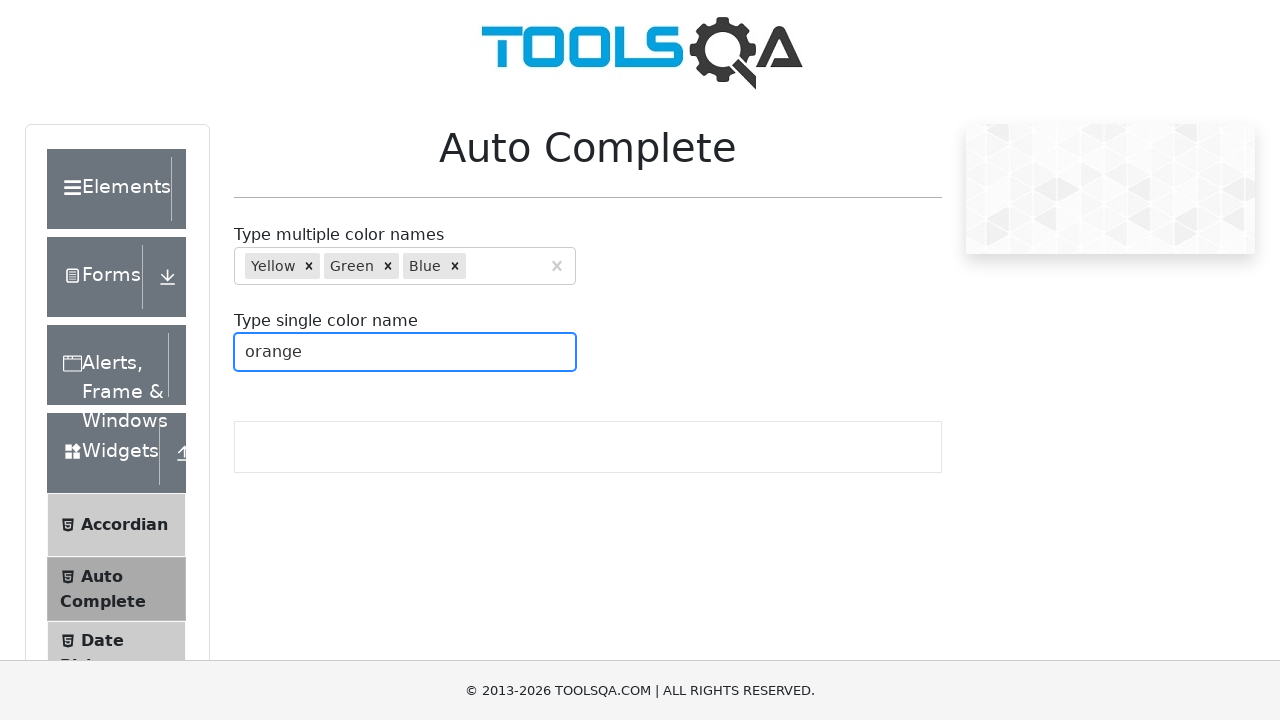

Pressed Enter to select 'orange' on #autoCompleteSingleInput
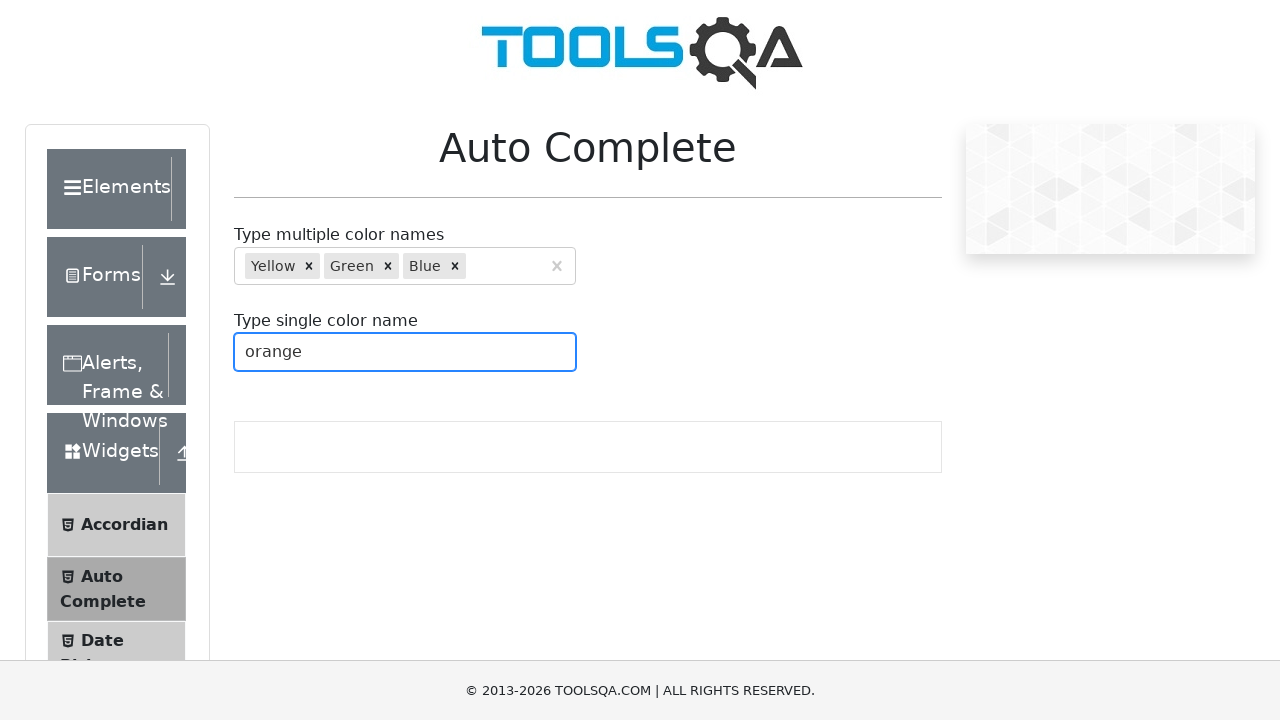

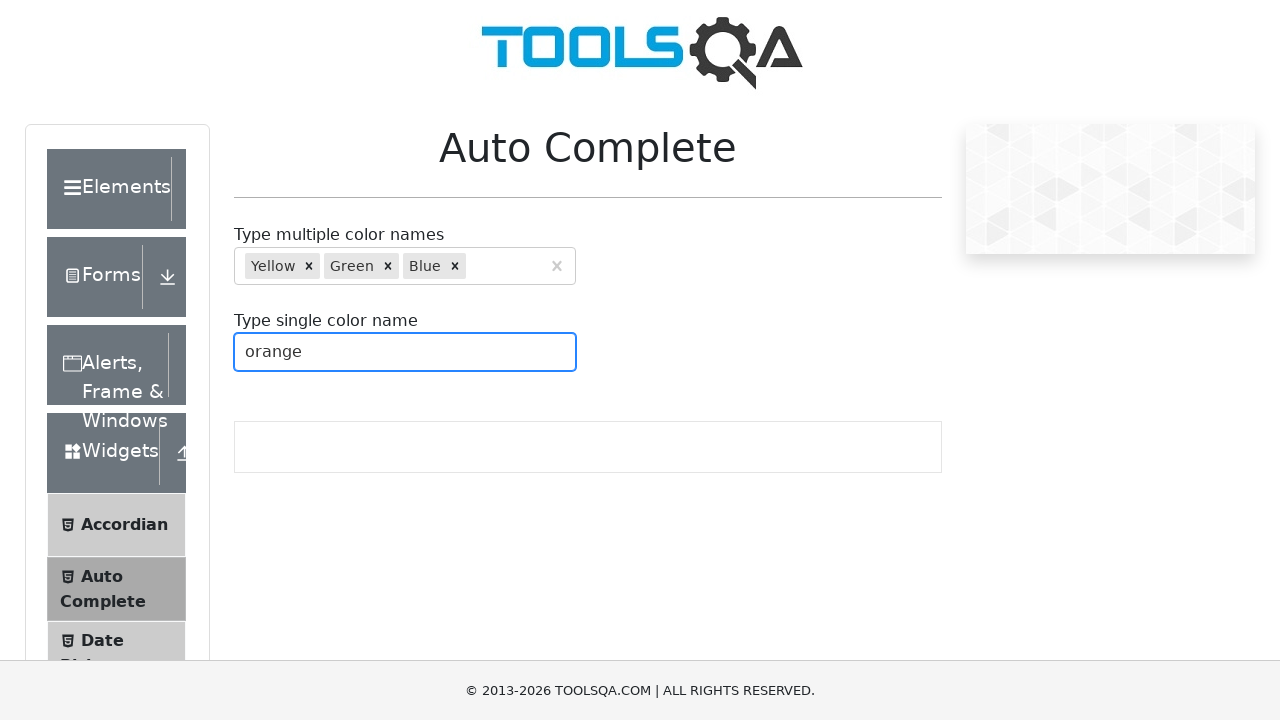